Tests XPath locator strategies using following-sibling and parent axis selectors to locate and verify button elements in the header section of a practice automation page.

Starting URL: https://rahulshettyacademy.com/AutomationPractice/

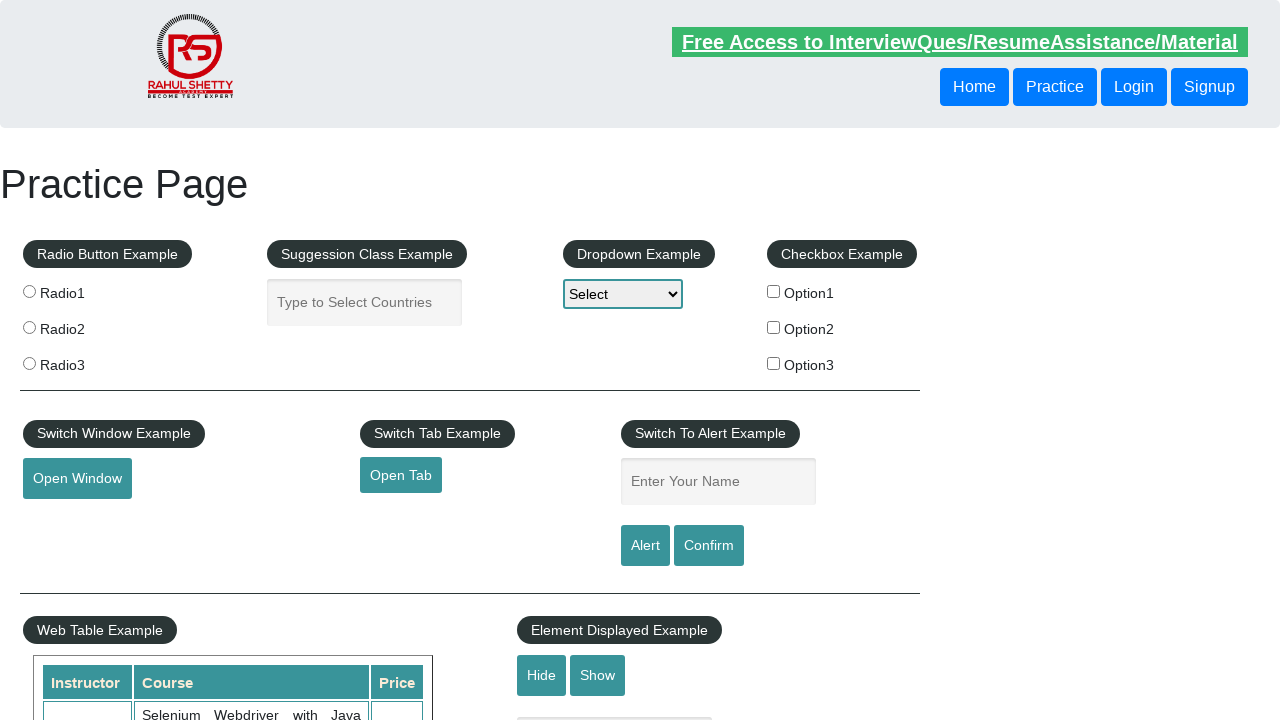

Navigated to practice automation page
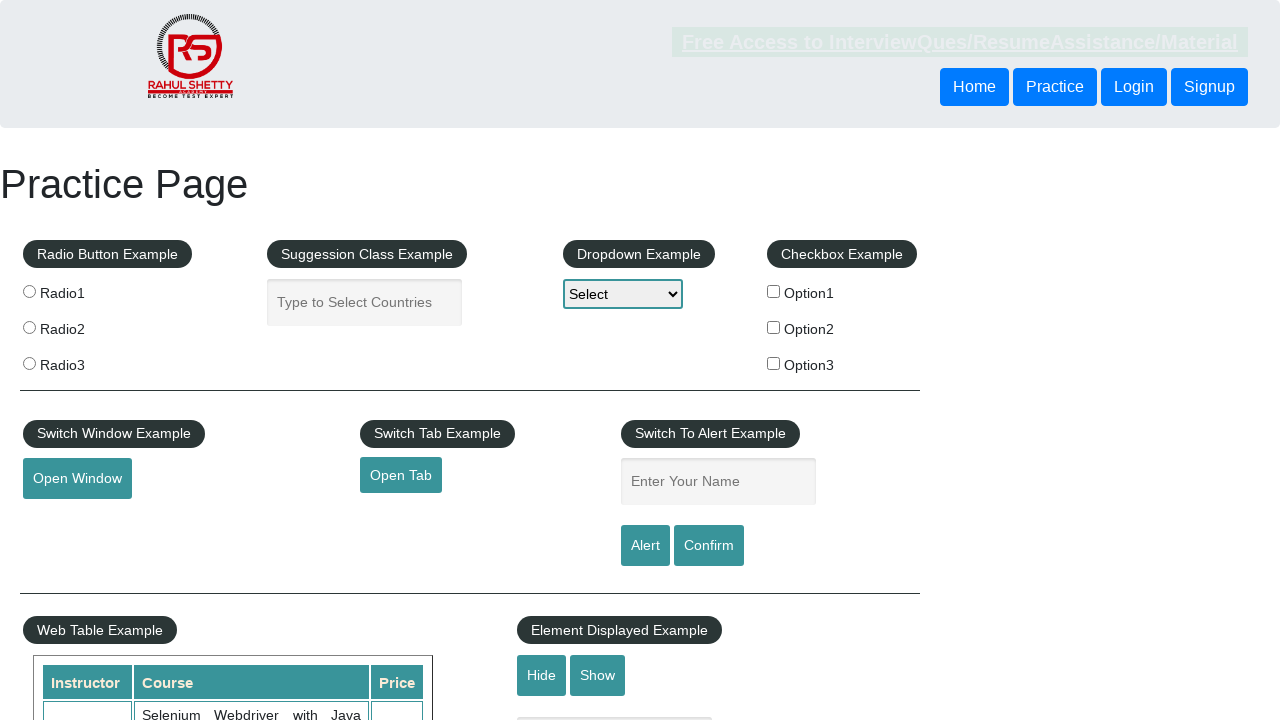

Located button using following-sibling XPath axis
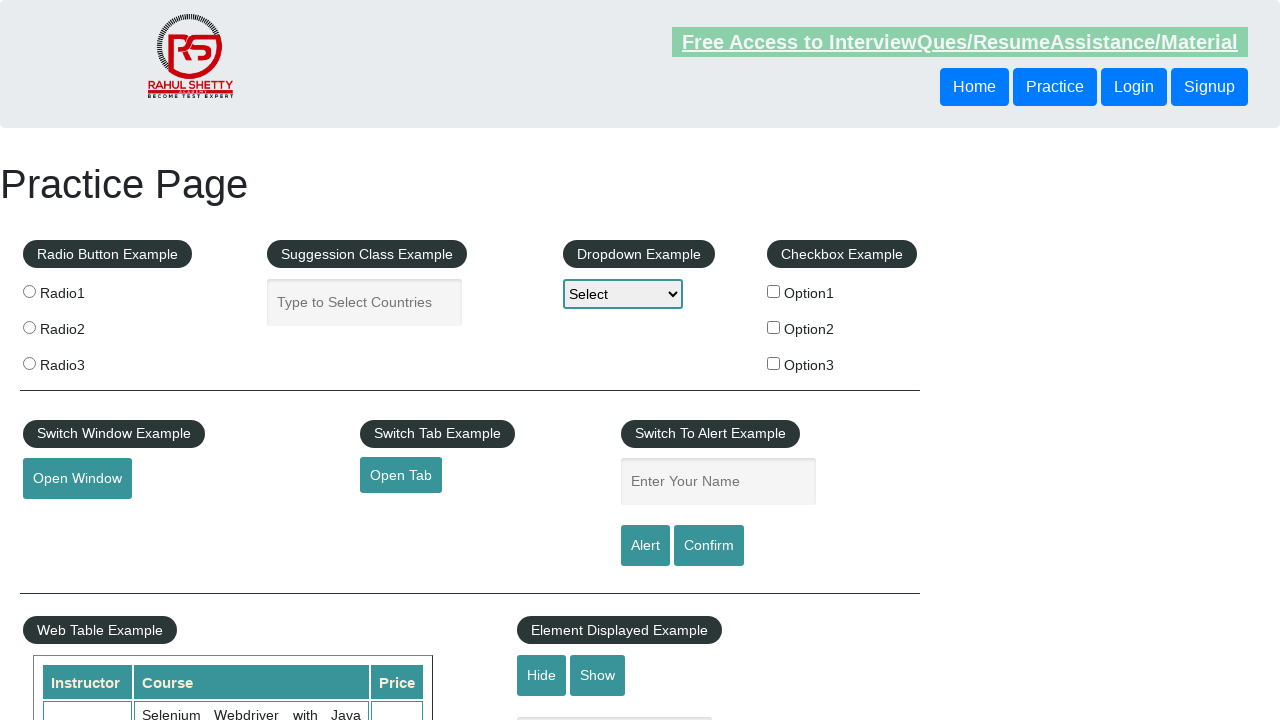

Verified button located with following-sibling axis is visible
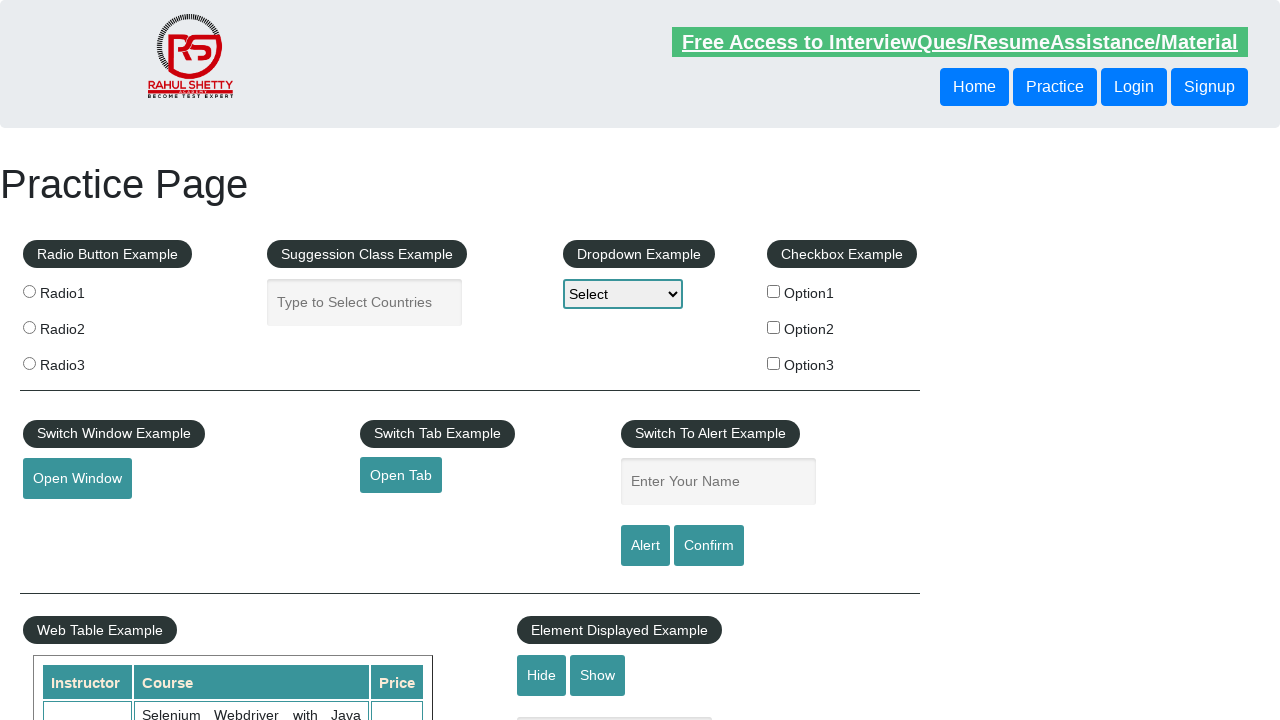

Located button using parent XPath axis
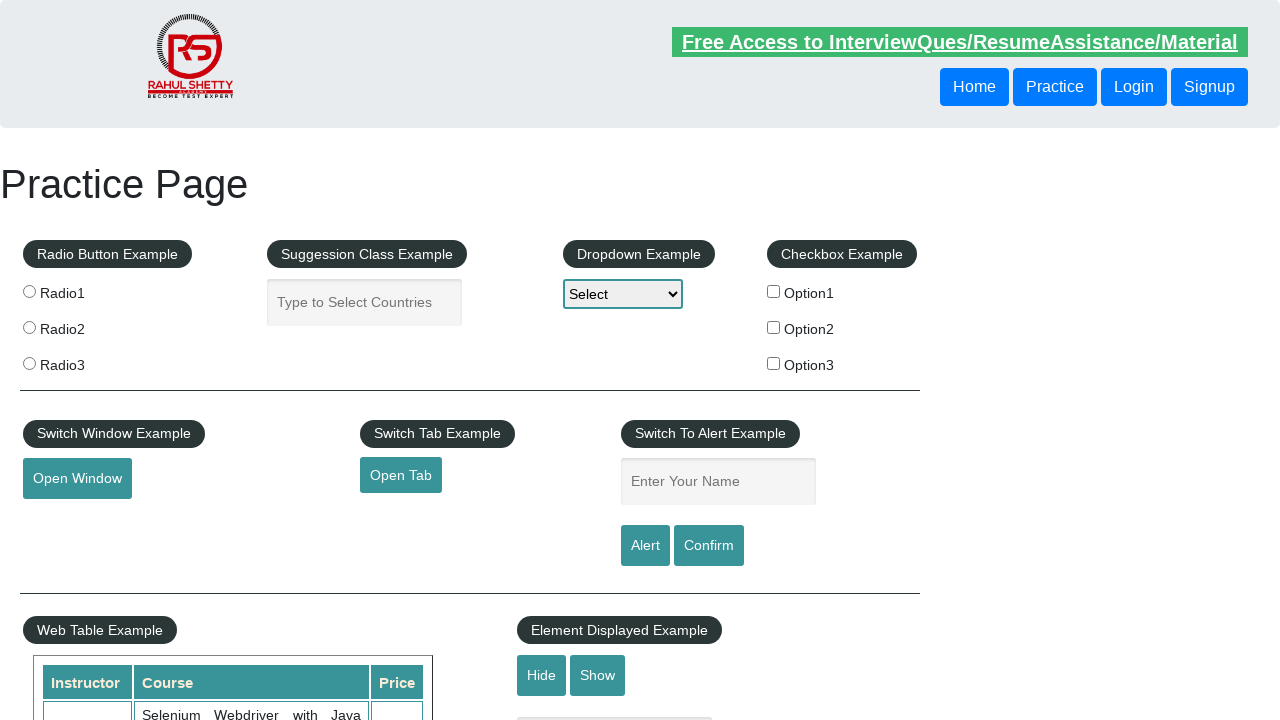

Verified button located with parent axis is visible
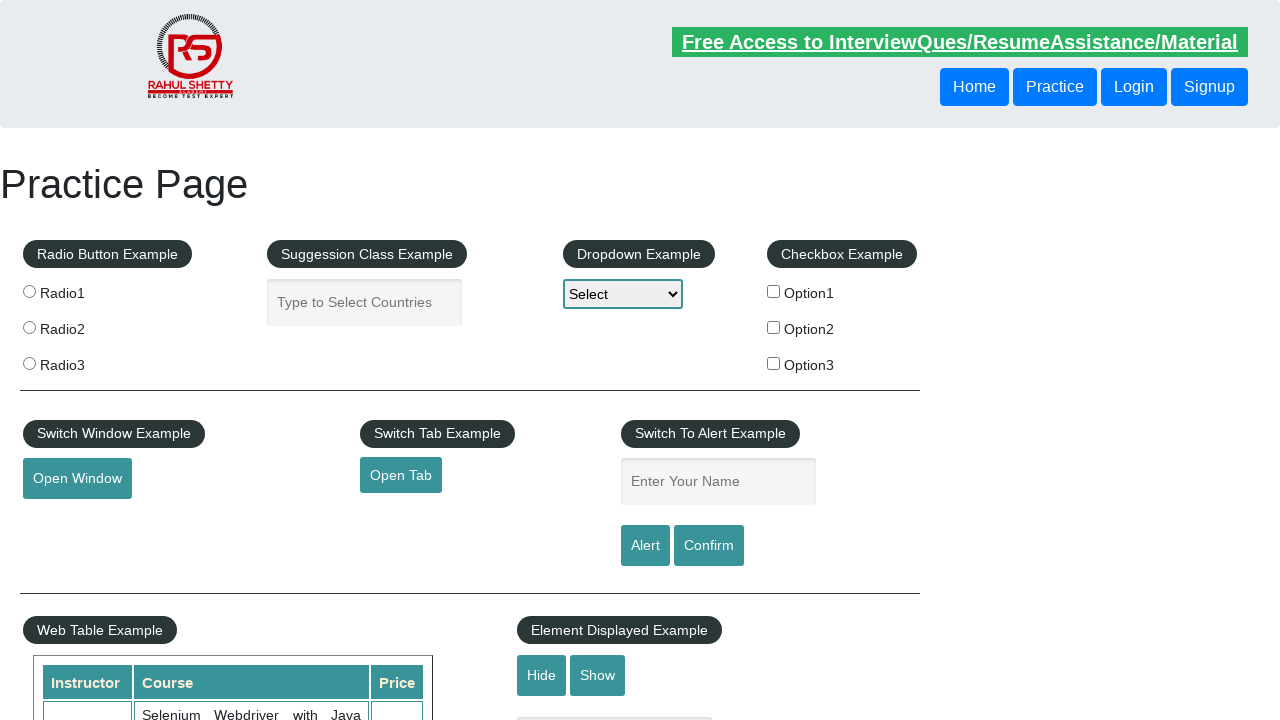

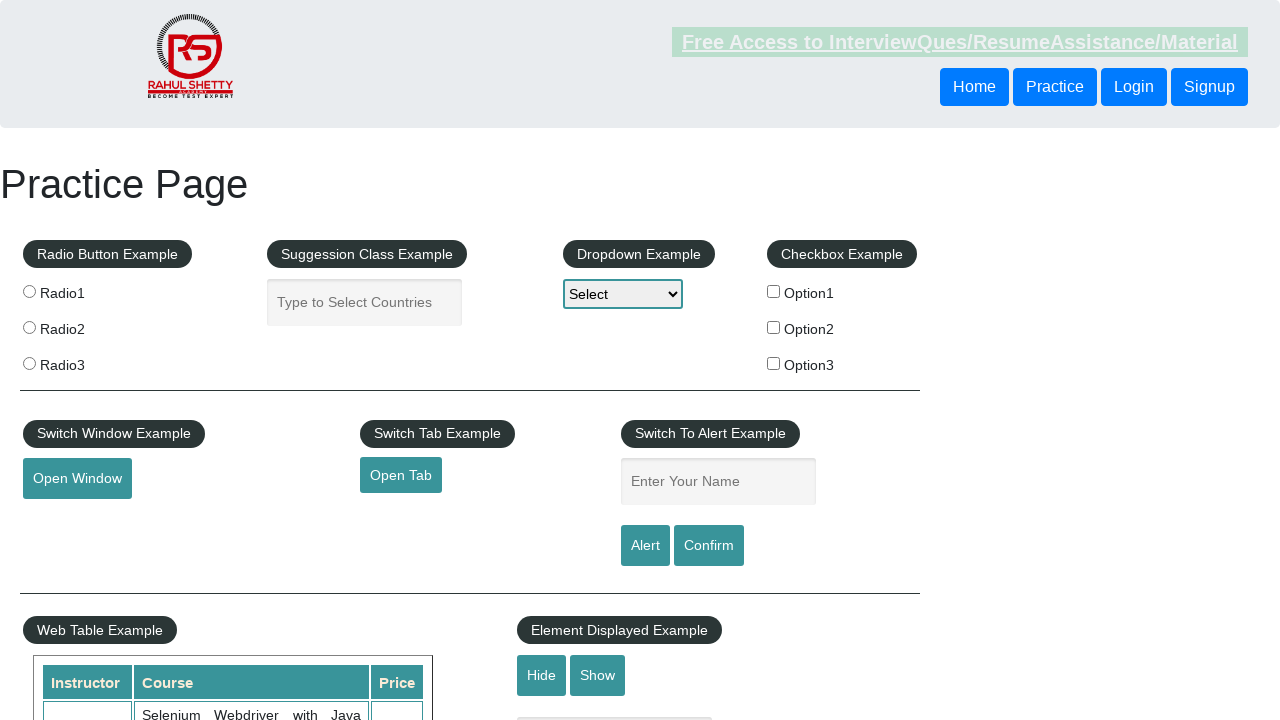